Tests successful user registration with valid username and password credentials, then clicks the back button to return to login page.

Starting URL: https://anatoly-karpovich.github.io/demo-login-form/

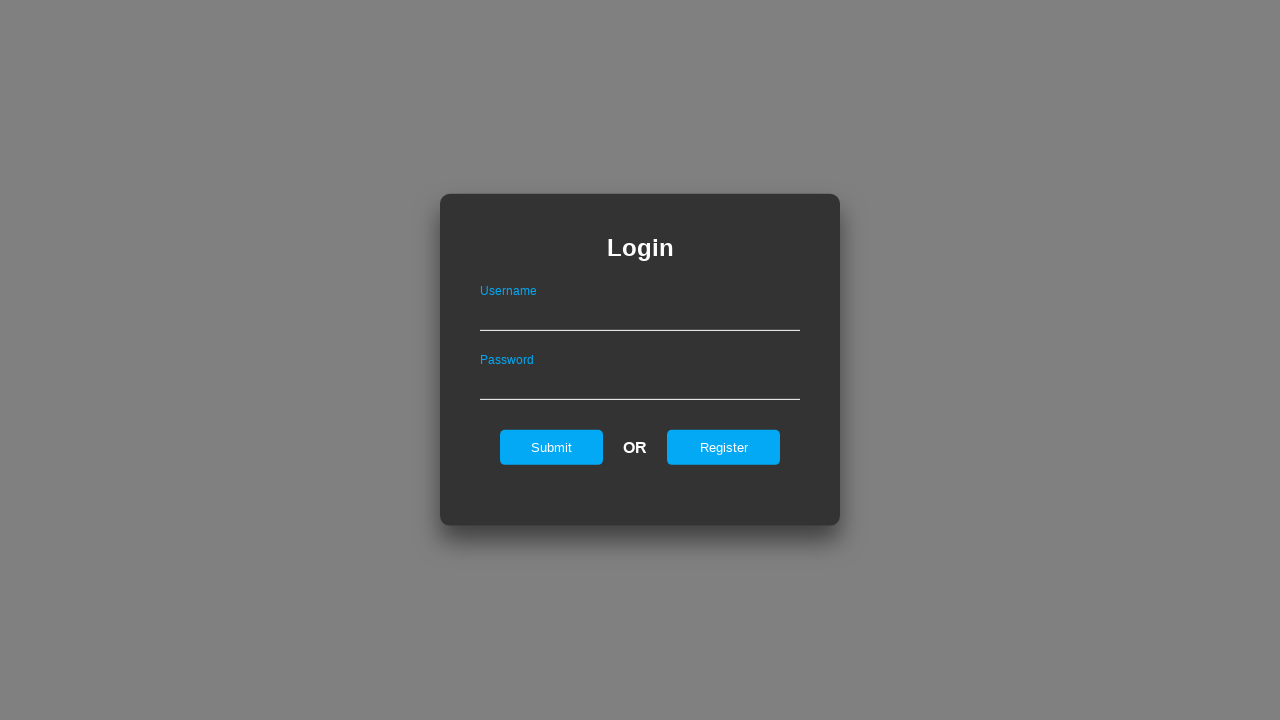

Clicked Register button to navigate to registration page at (724, 447) on xpath=//input[@id="registerOnLogin"]
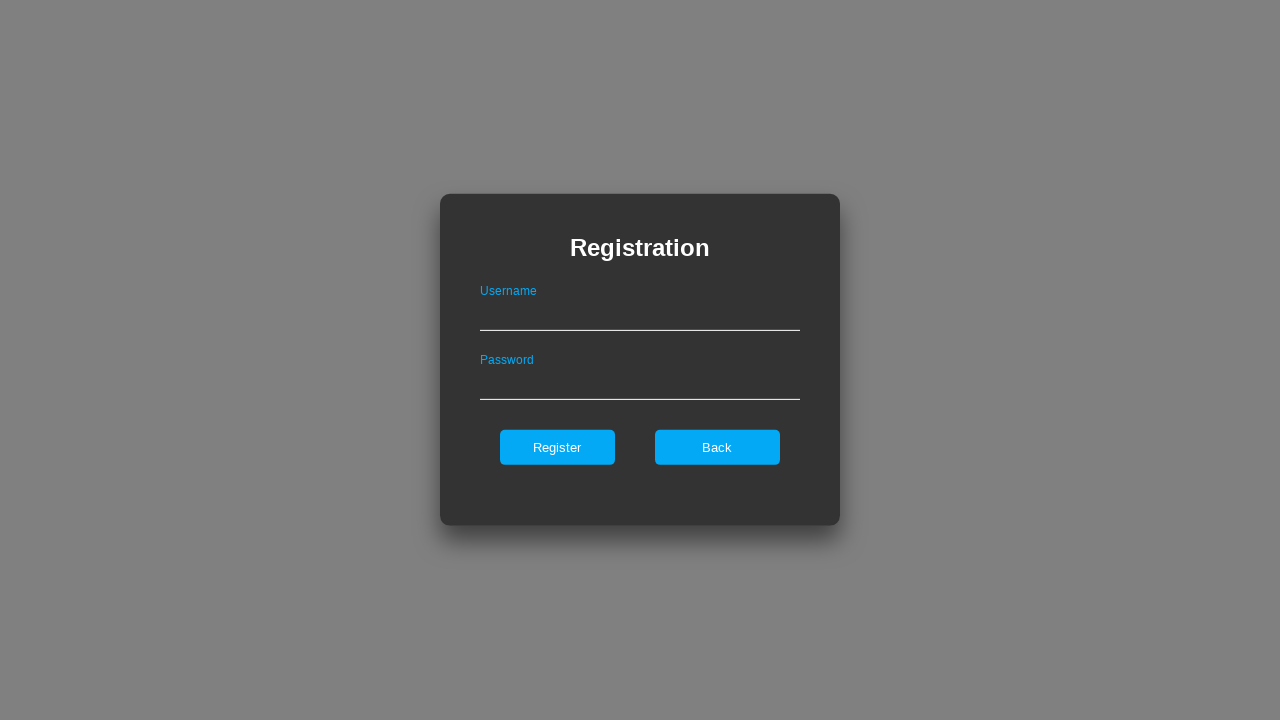

Registration page loaded and form is visible
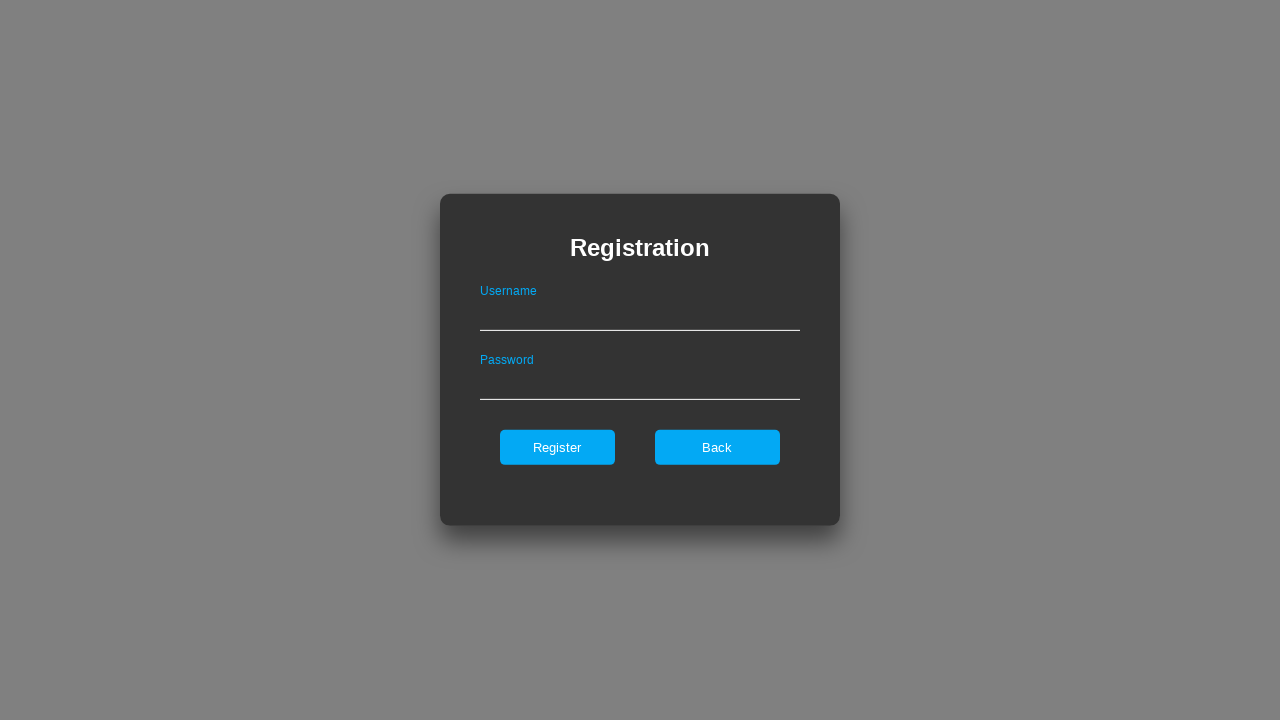

Entered username 'student' in registration form on //input[@id="userNameOnRegister"]
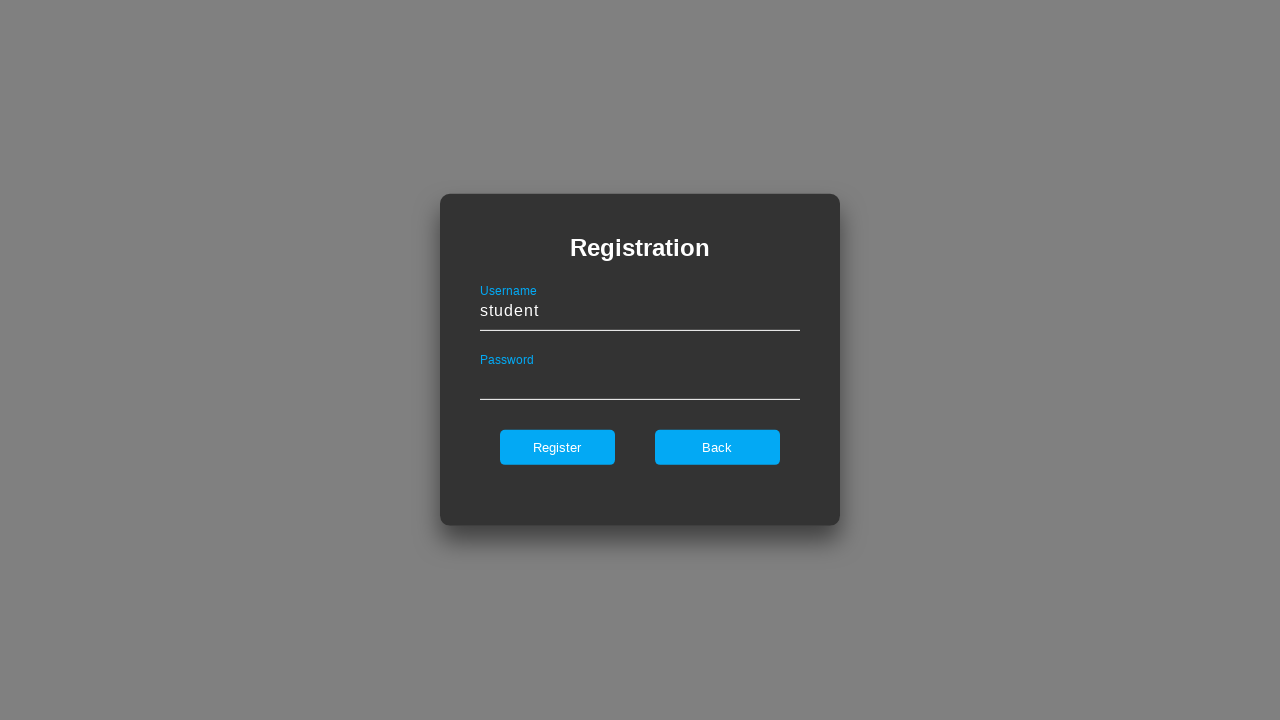

Entered password 'strongPass' in registration form on //input[@id="passwordOnRegister"]
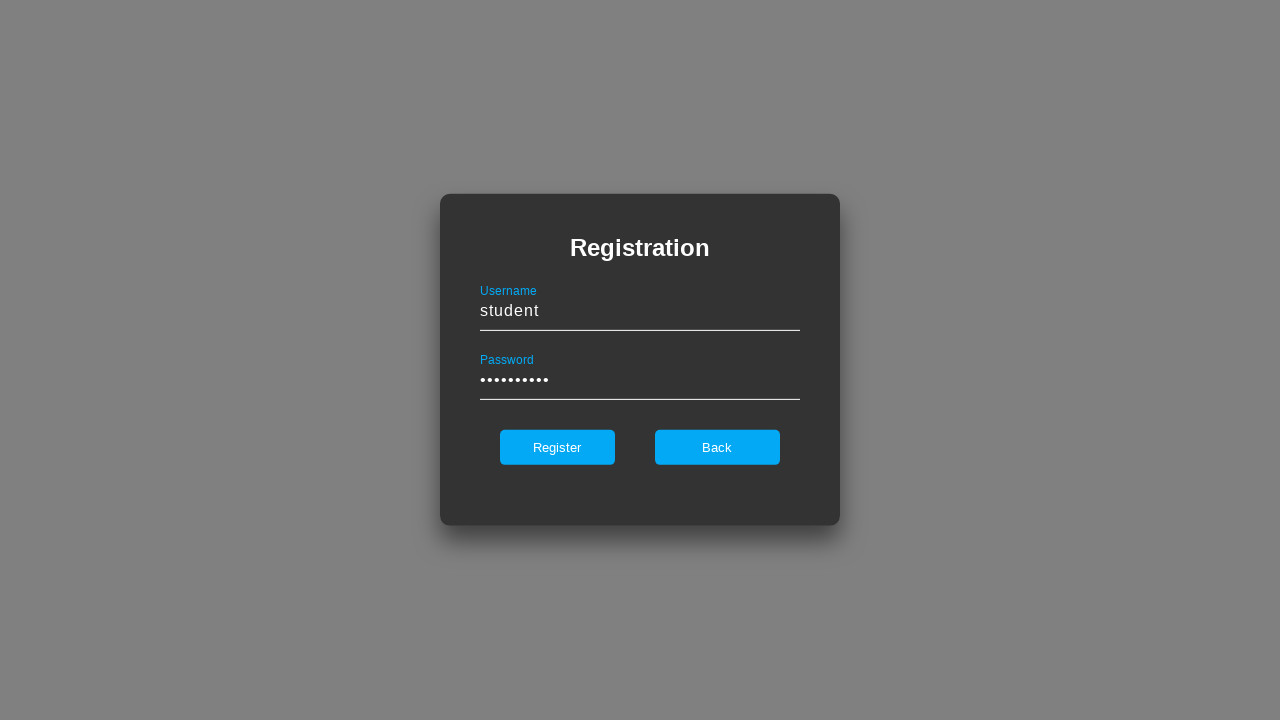

Clicked Register submit button to complete registration at (557, 447) on xpath=//input[@id="register"]
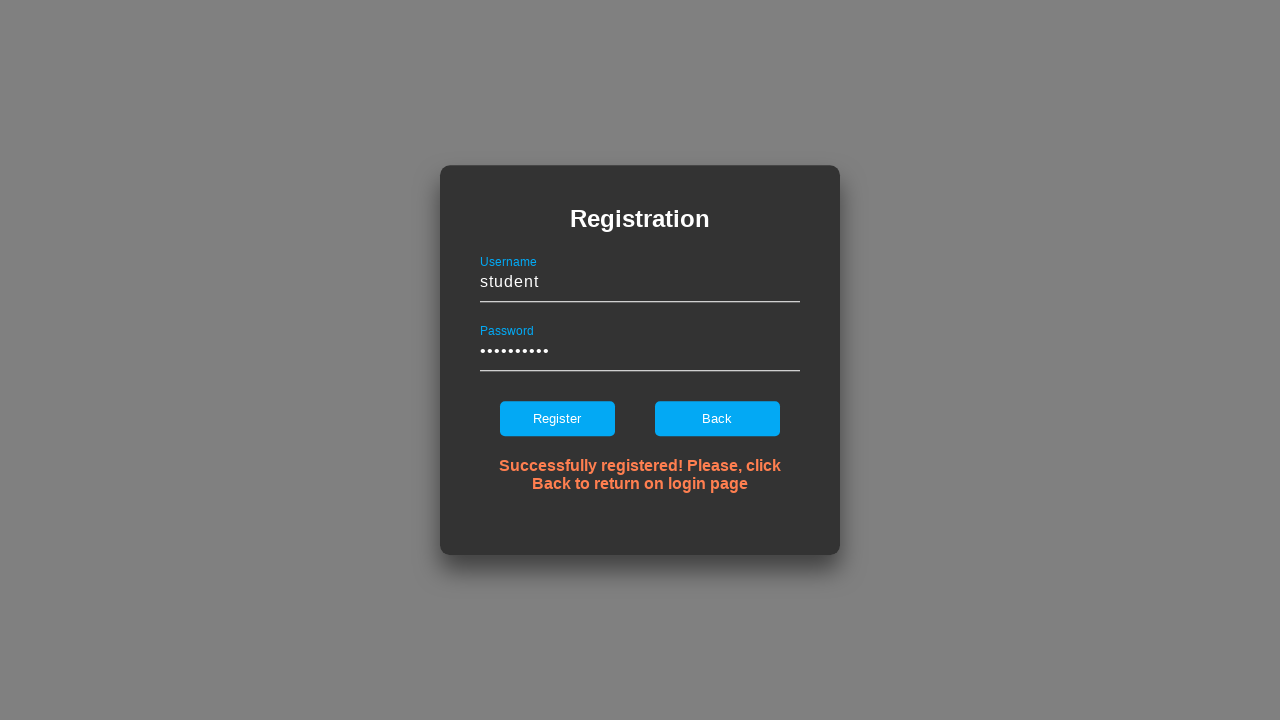

Registration success message displayed
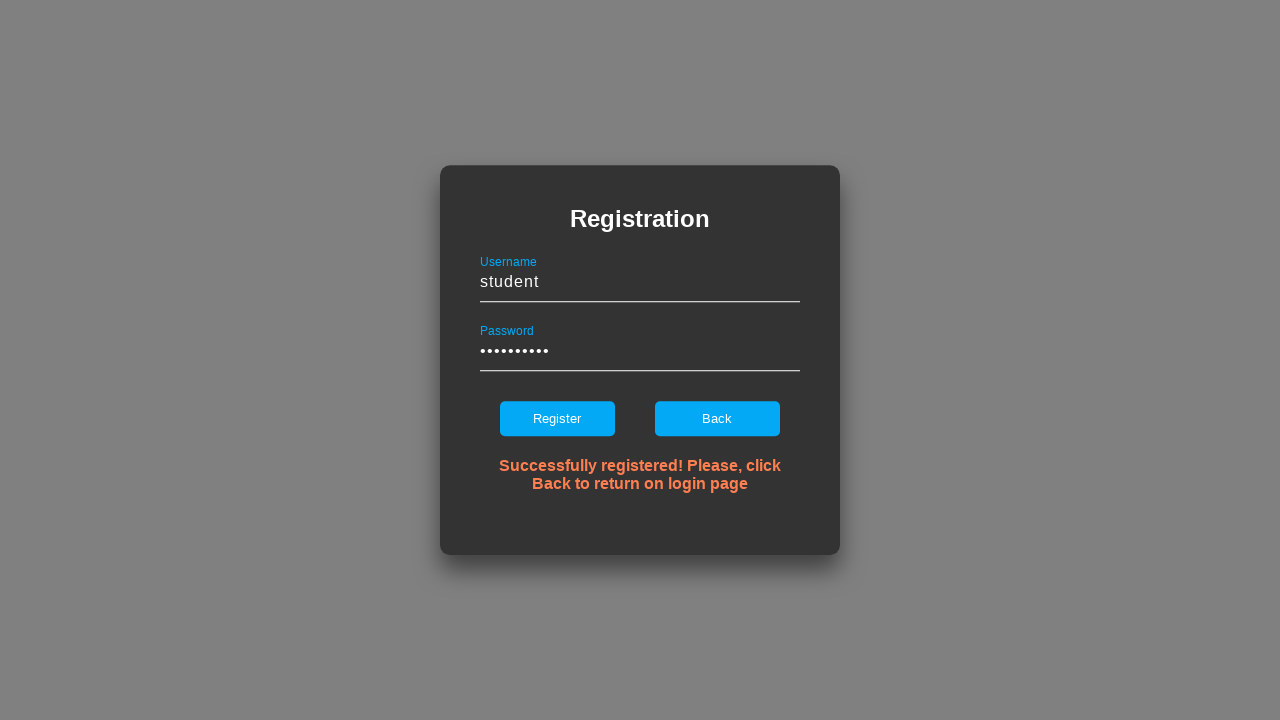

Clicked back button to return to login page at (717, 419) on xpath=//input[@id="backOnRegister"]
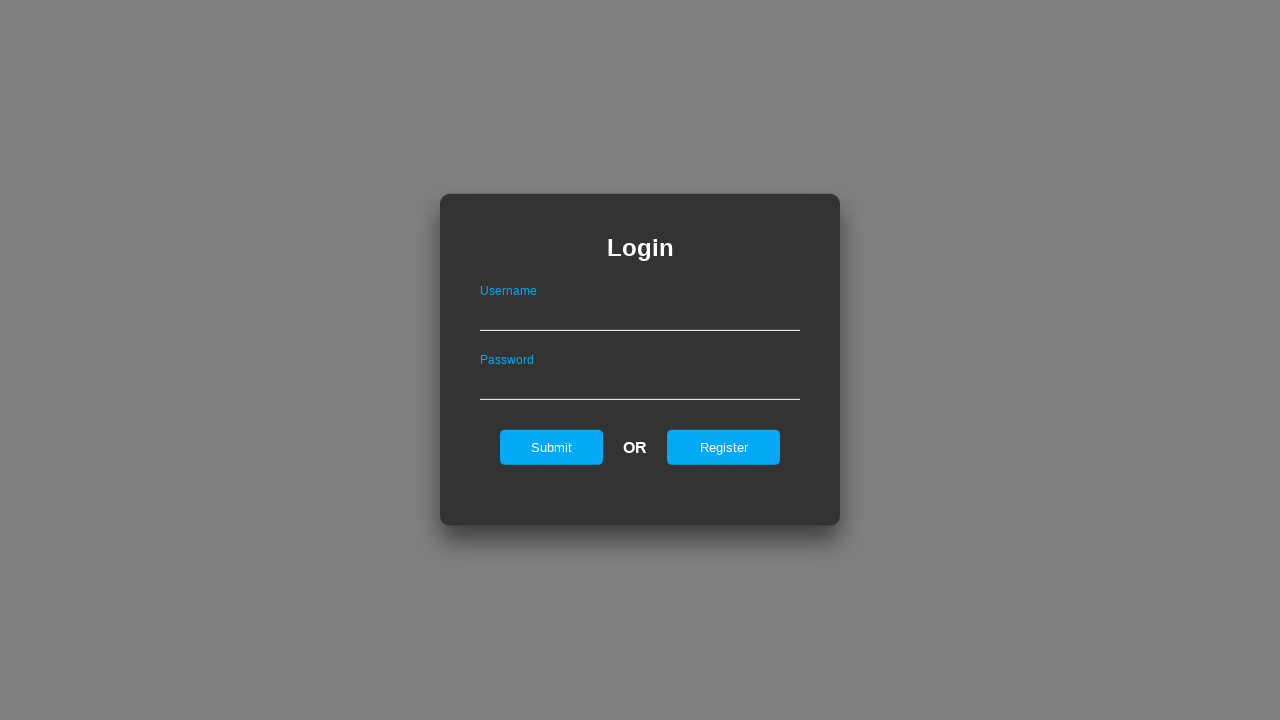

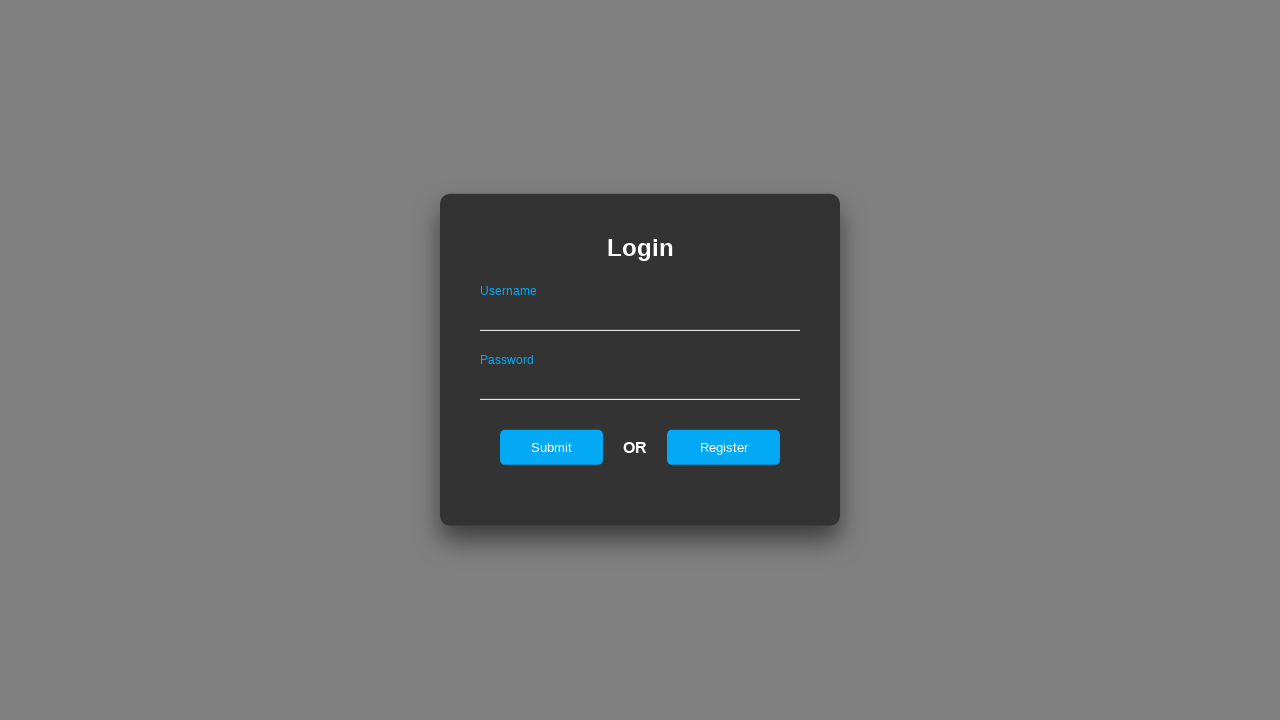